Tests dropdown select functionality by selecting options using different methods: by visible text, by index, and by value

Starting URL: https://training-support.net/webelements/selects

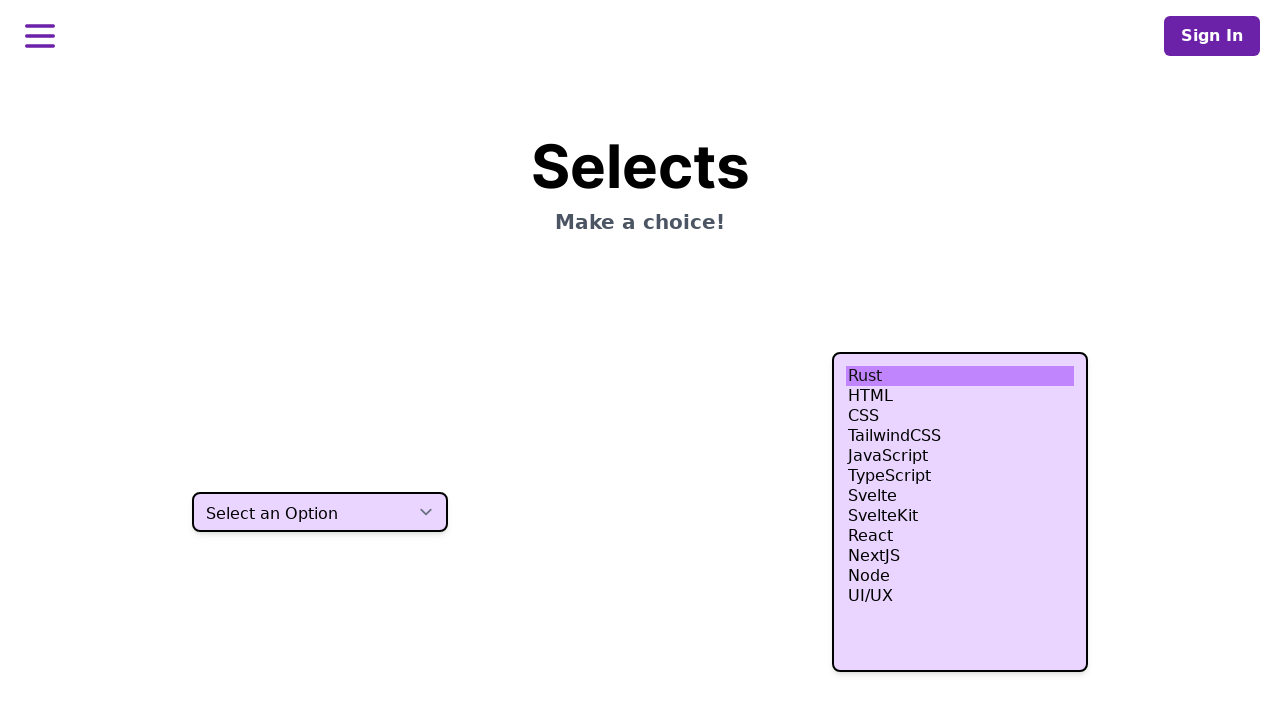

Located dropdown element with selector 'select.h-10'
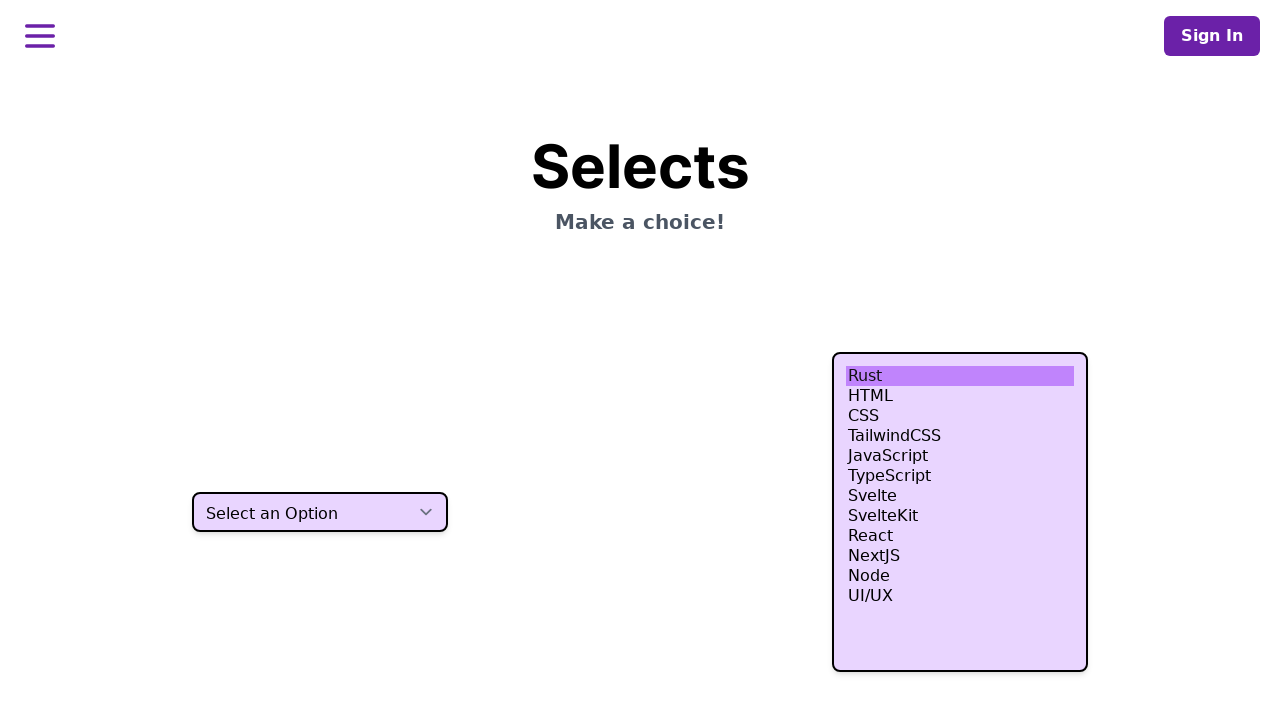

Selected dropdown option by visible text 'Two' on select.h-10
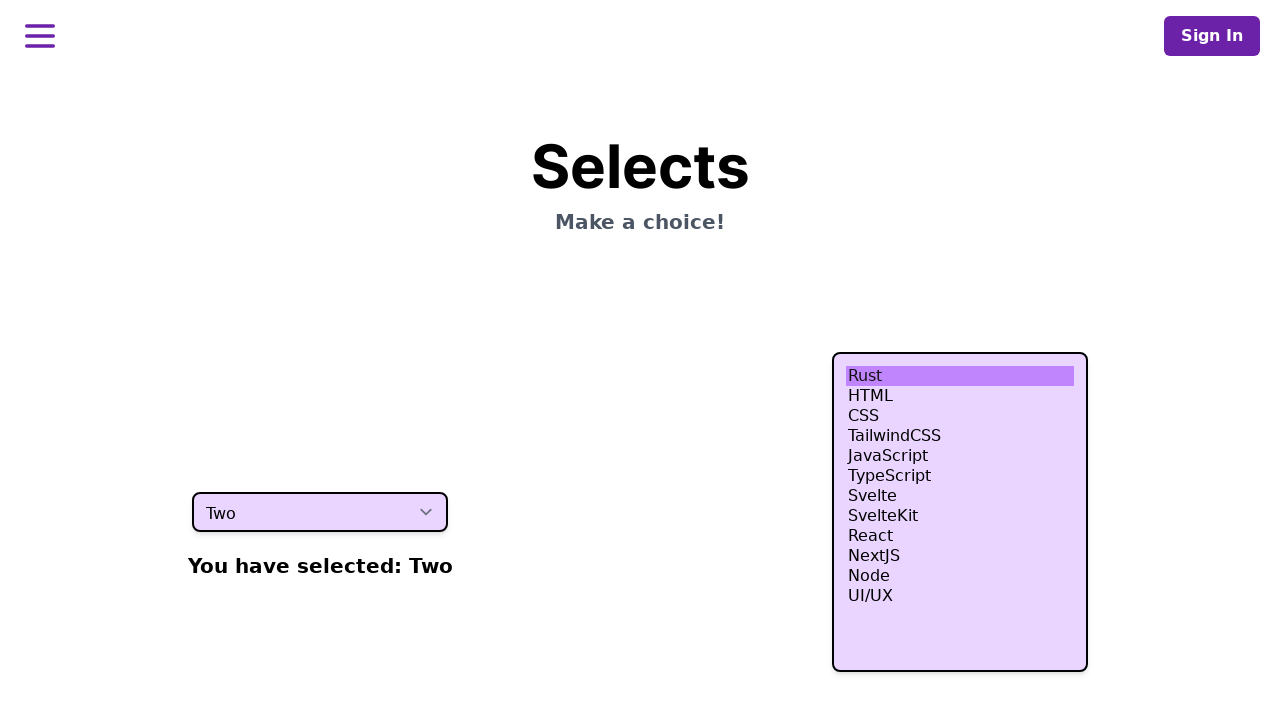

Selected dropdown option by index 3 (fourth option) on select.h-10
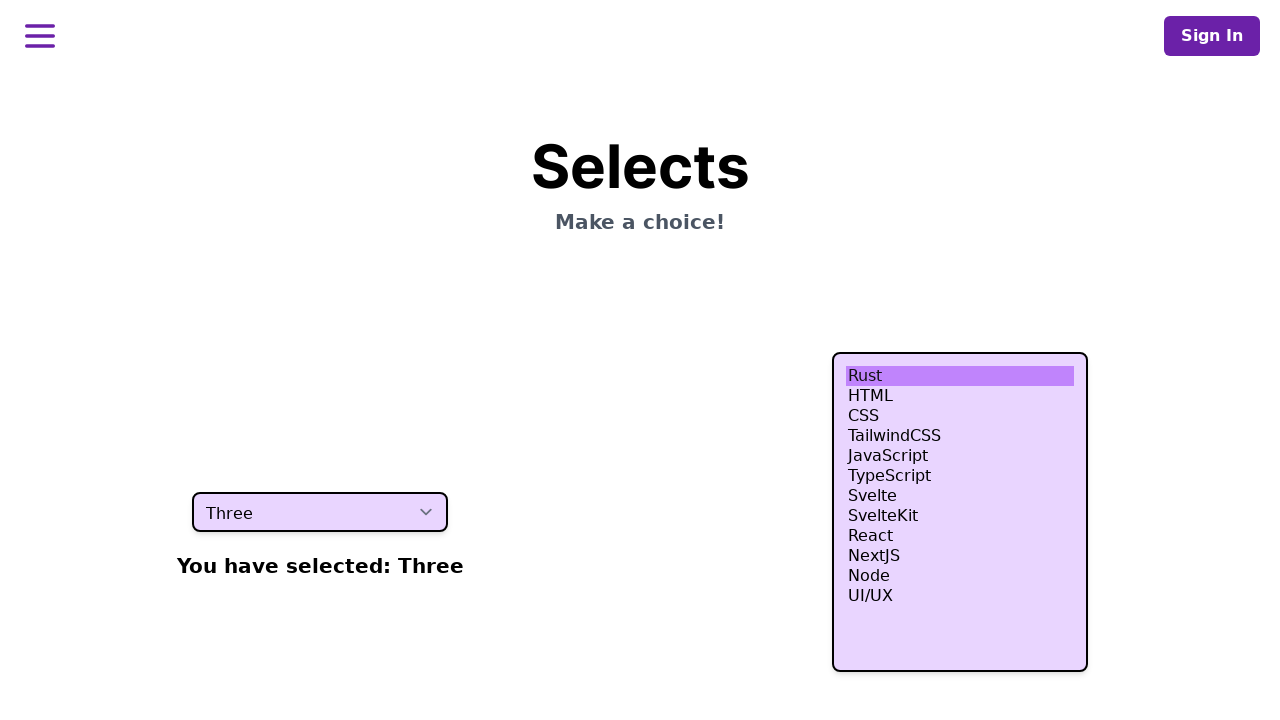

Selected dropdown option by value 'four' on select.h-10
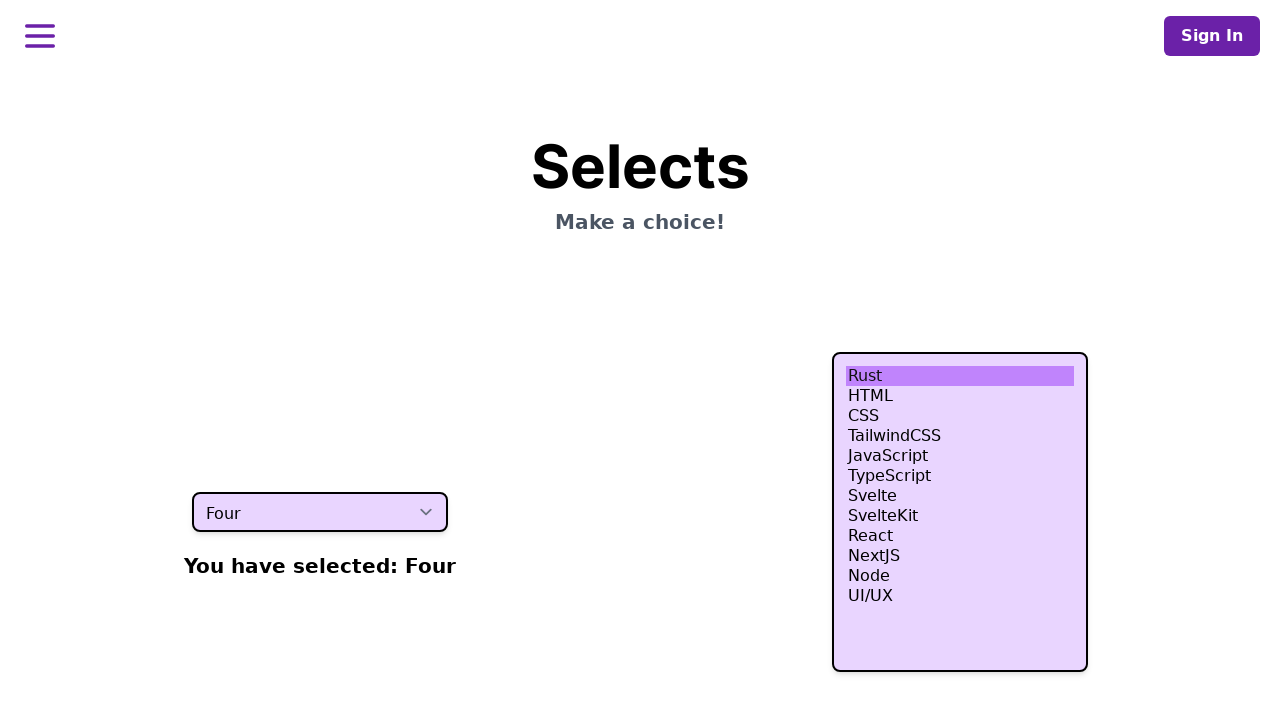

Waited 500ms for dropdown selection to be applied
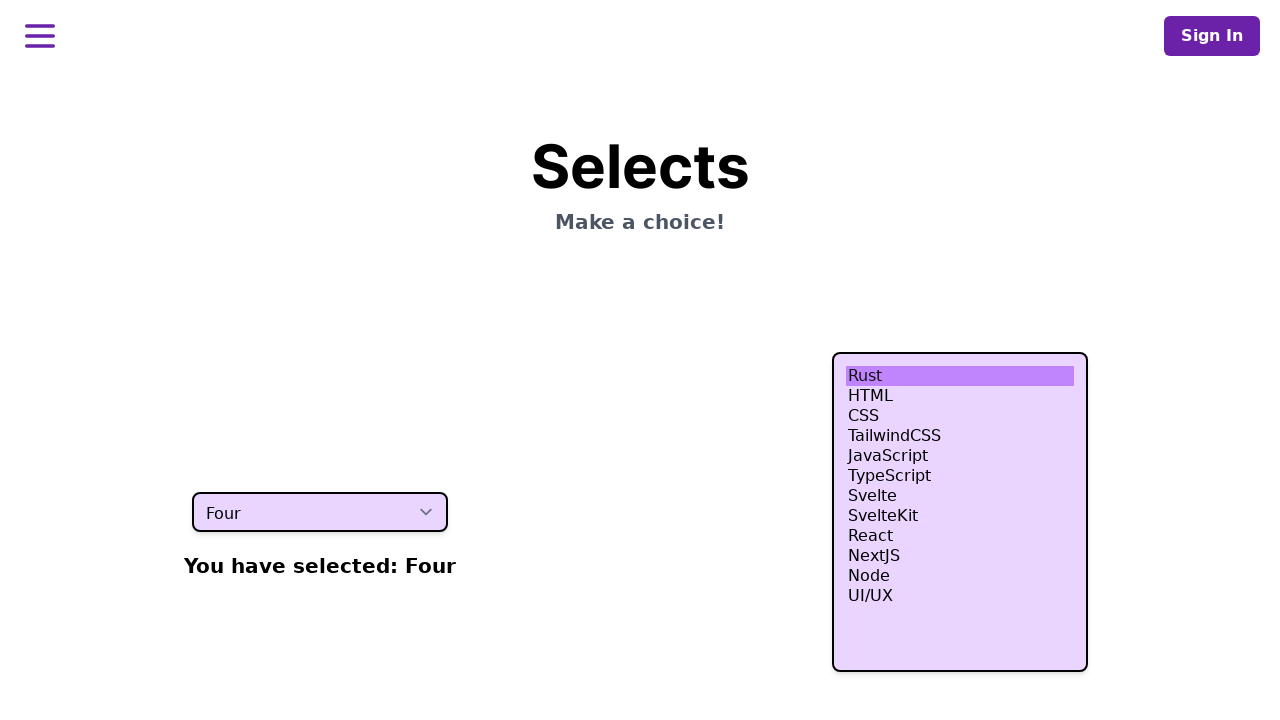

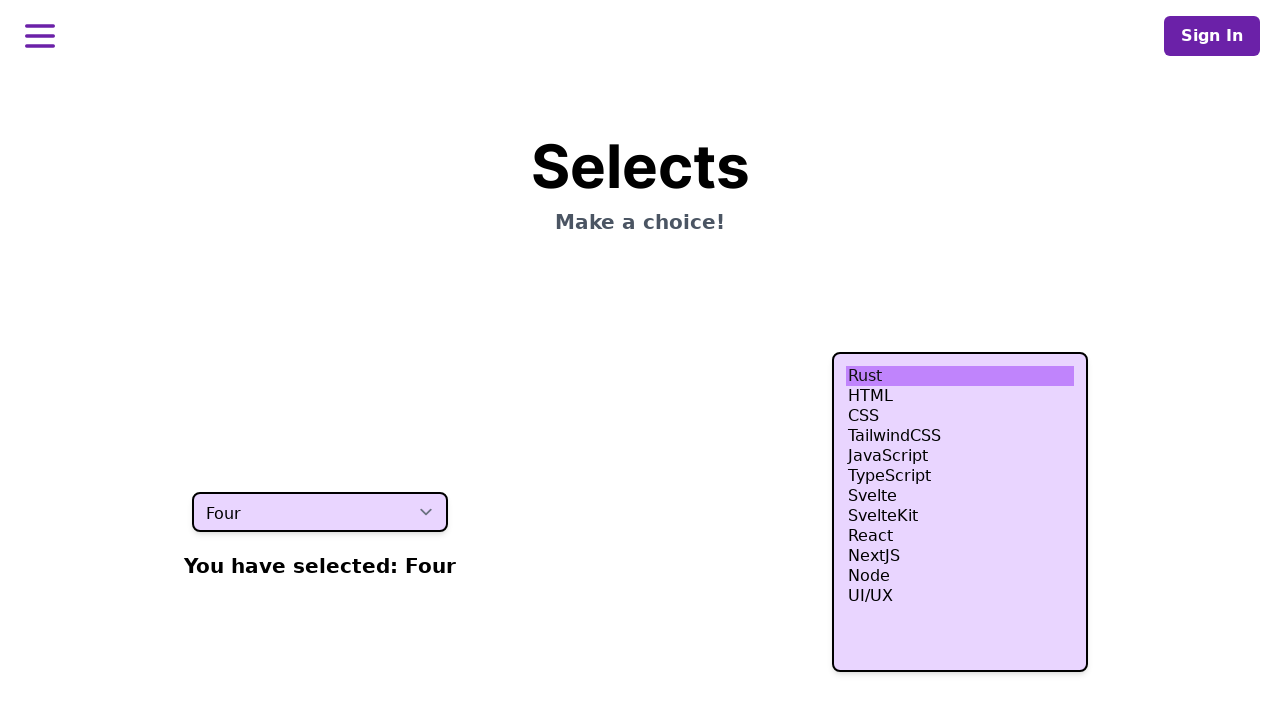